Tests shadow DOM element interaction by locating a button element, clicking it, and verifying its text content on a practice testing website.

Starting URL: https://practice.expandtesting.com/shadowdom#google_vignette

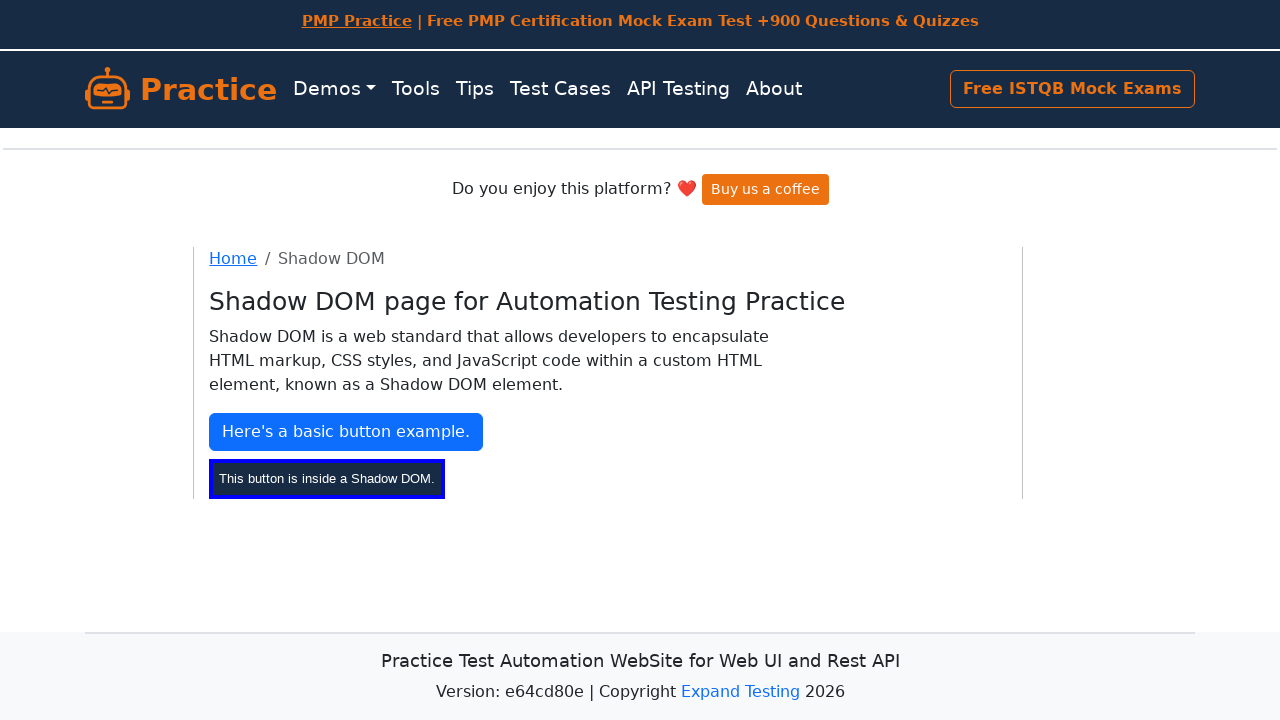

Located shadow DOM button element with ID 'my-btn'
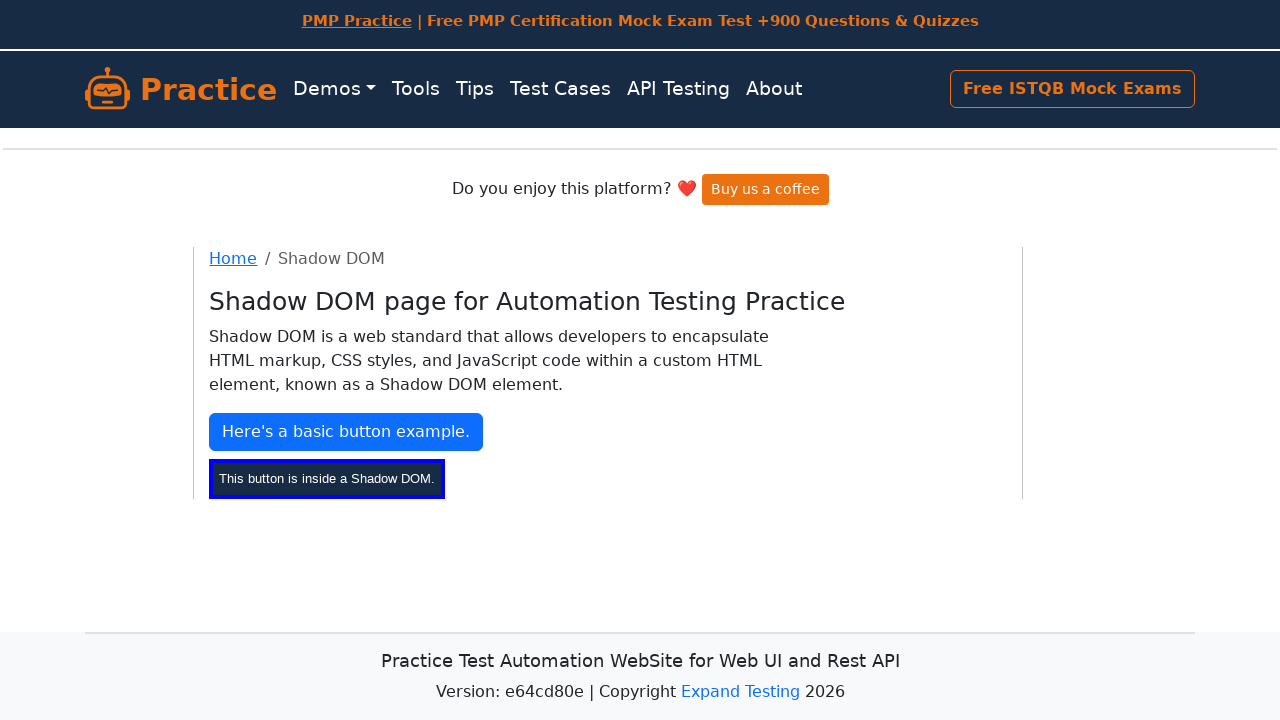

Clicked the first shadow DOM button element at (346, 432) on #my-btn >> nth=0
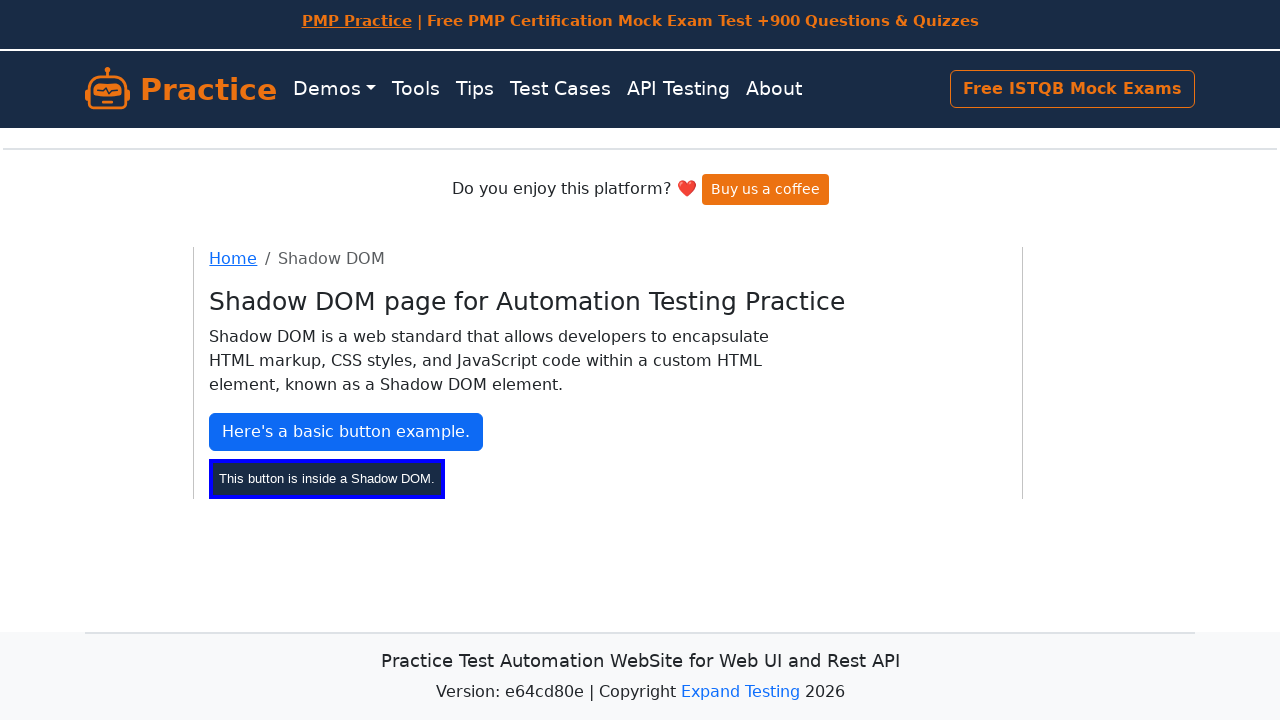

Retrieved text content from button: 'Here's a basic button example.'
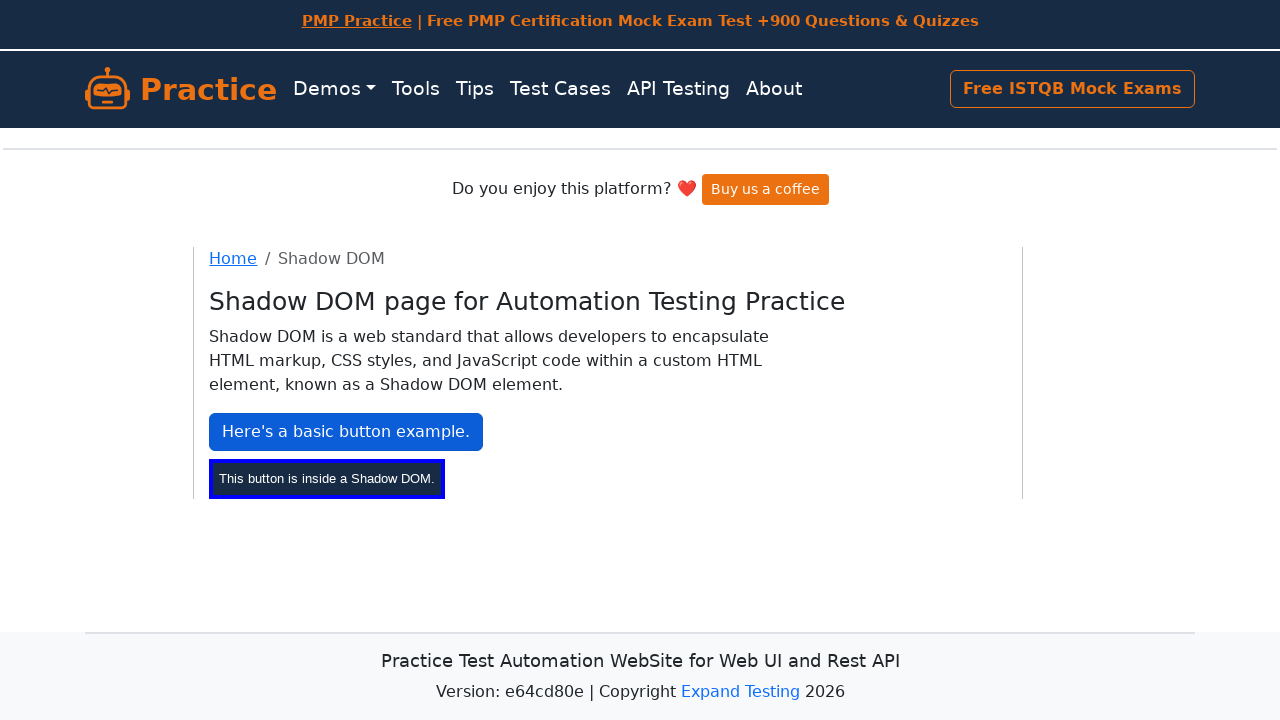

Waited 1000ms for UI changes to complete
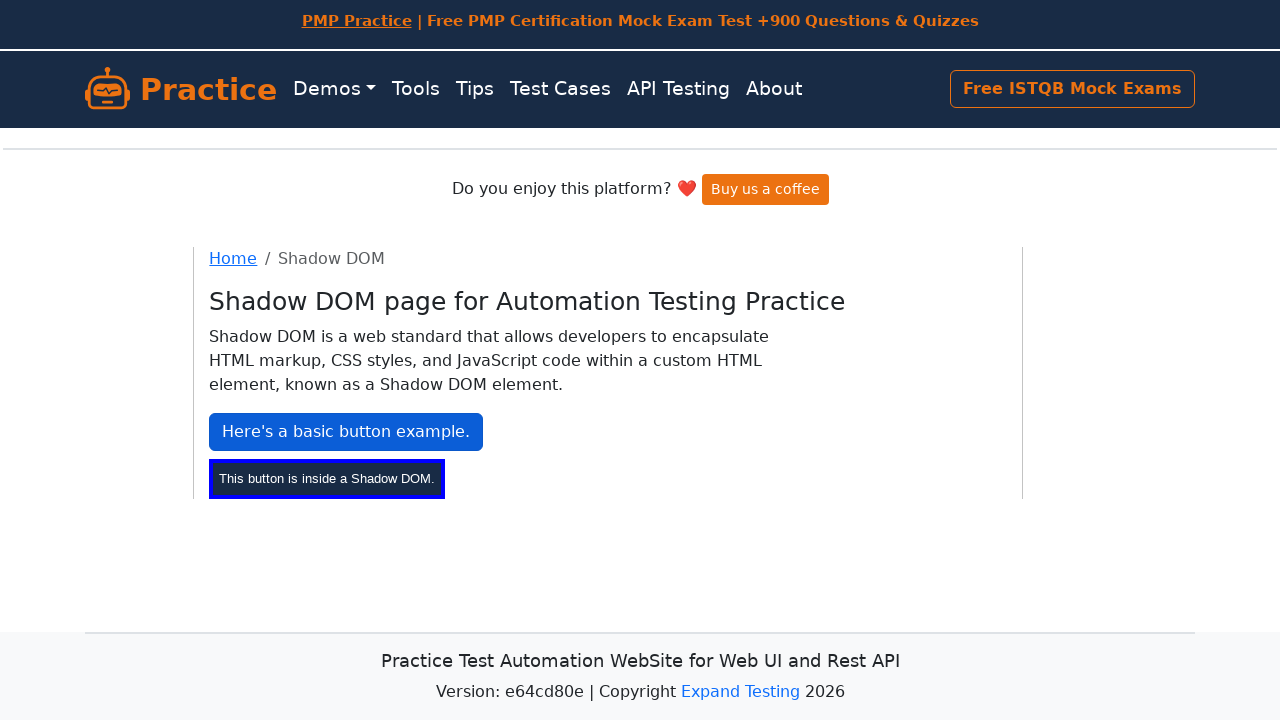

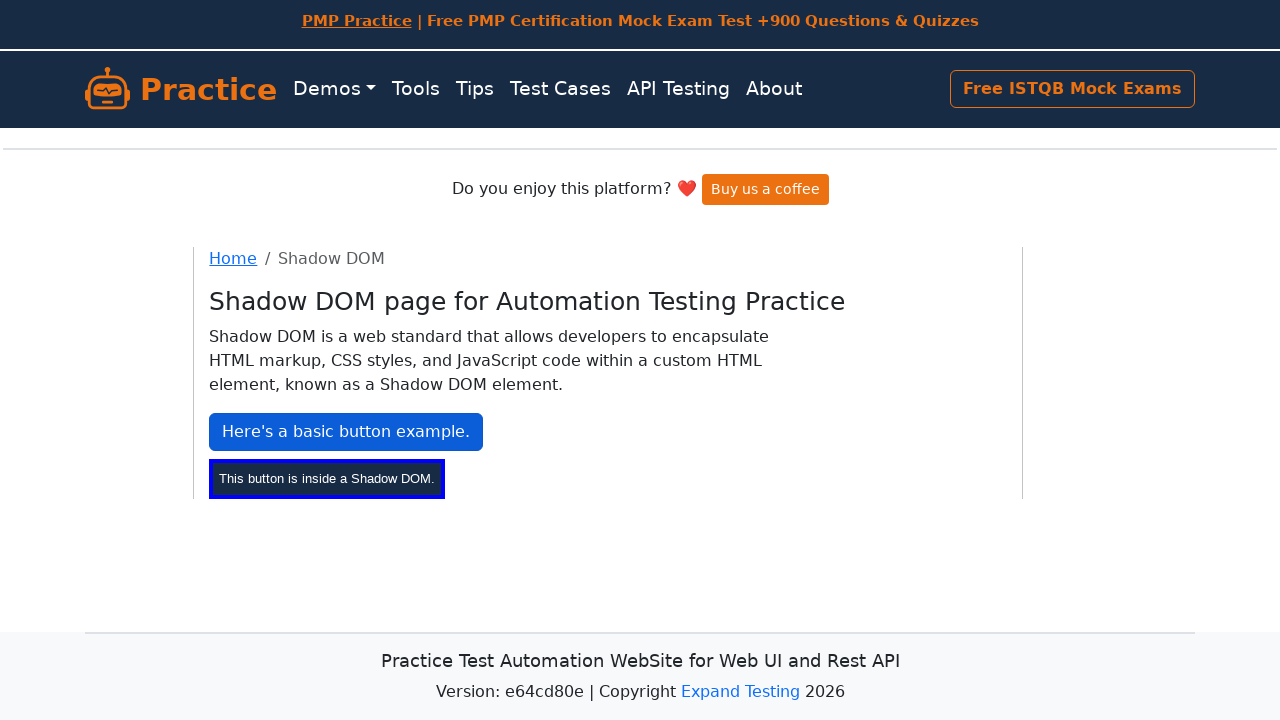